Navigates to a blog page, fills a textarea using JavaScript, and scrolls the page

Starting URL: https://omayo.blogspot.com/

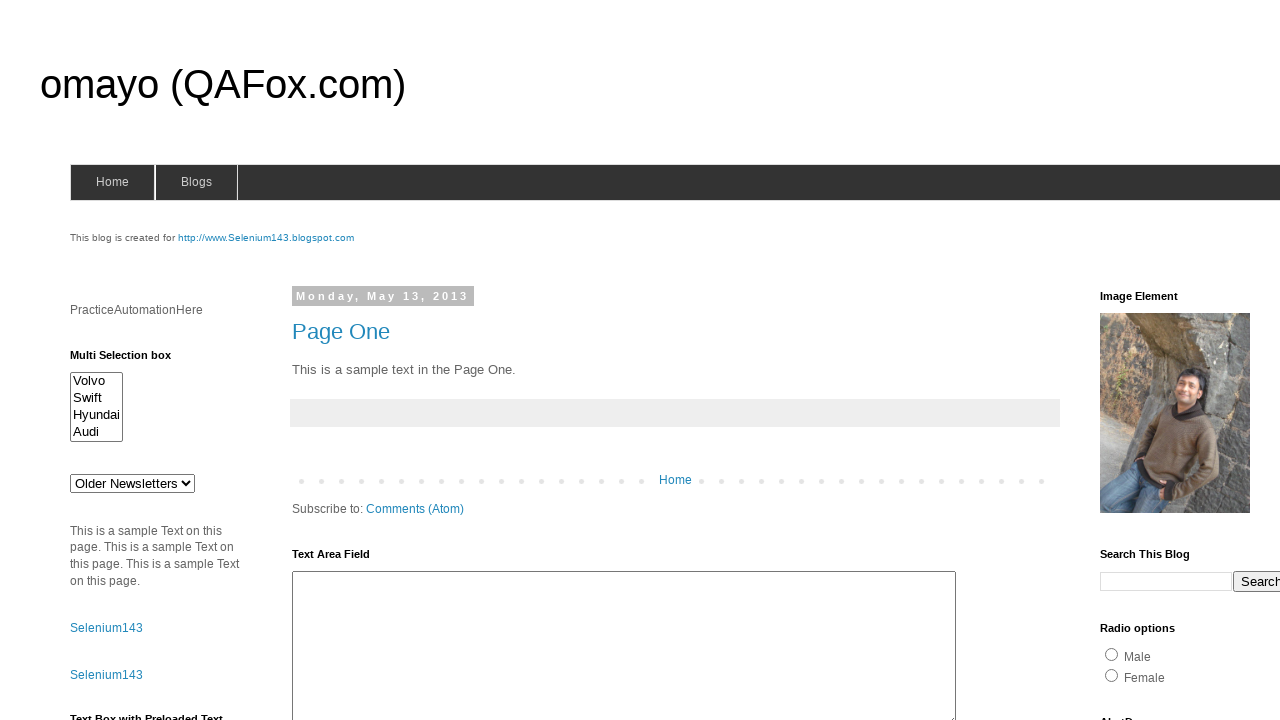

Filled textarea #ta1 with 'Testrabiul1' using JavaScript
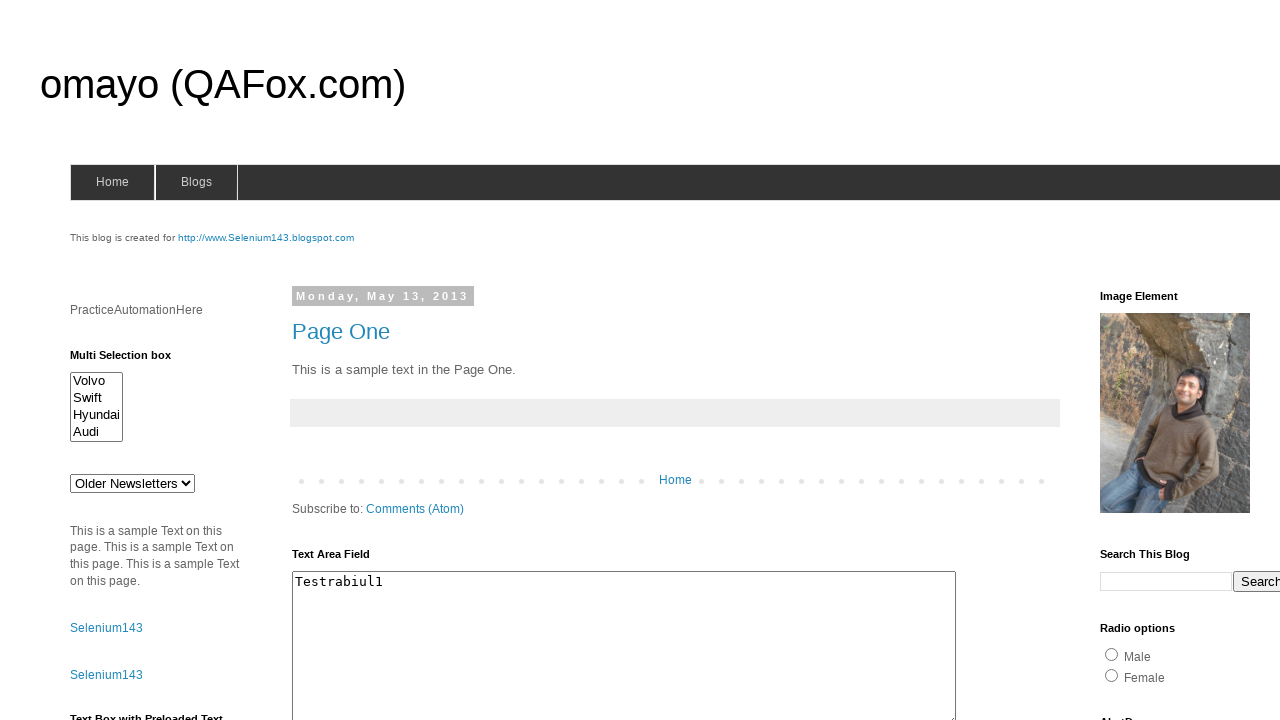

Scrolled to bottom of page
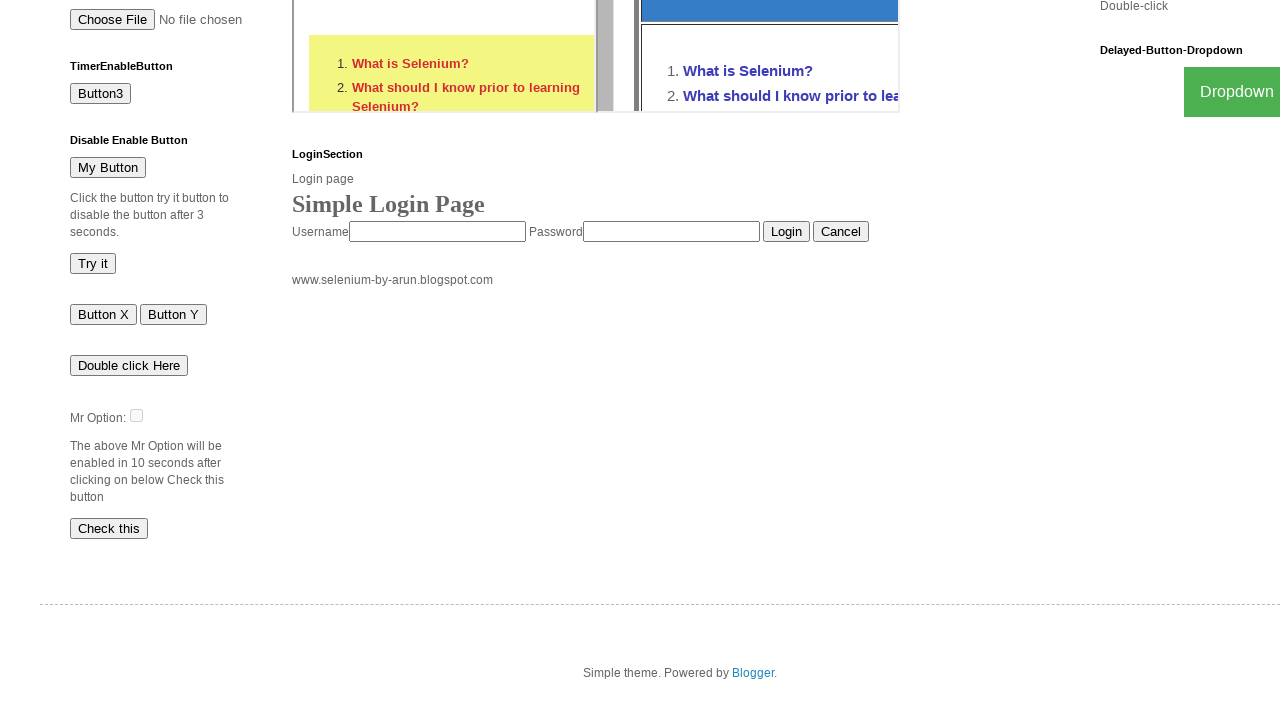

Scrolled down by 100 pixels
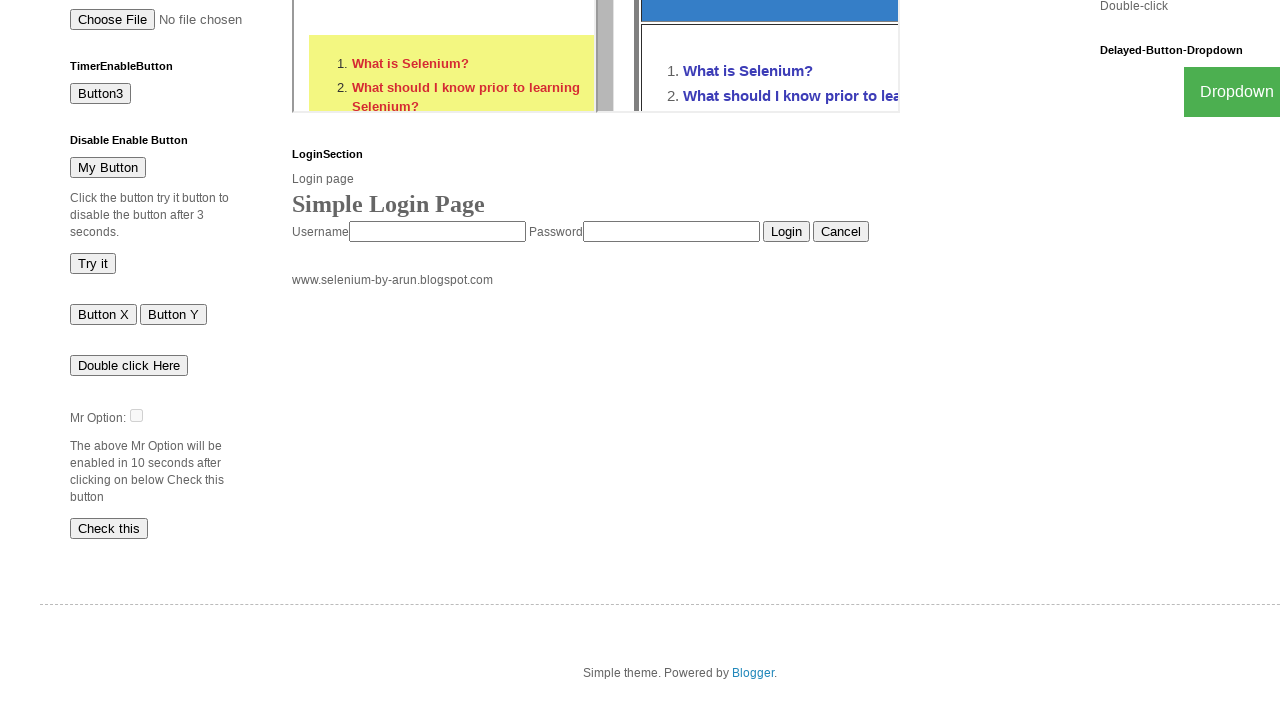

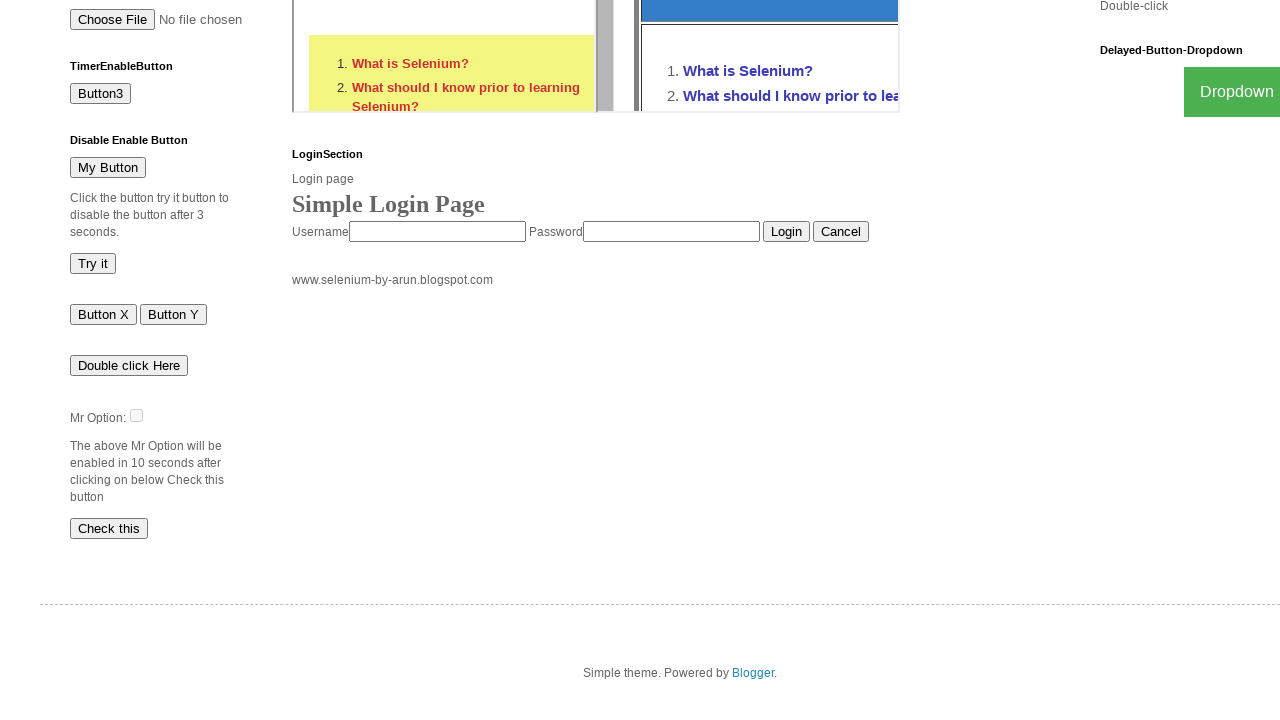